Navigates to a test blog page and clicks on a download link element

Starting URL: http://only-testing-blog.blogspot.in/2014/05/login.html

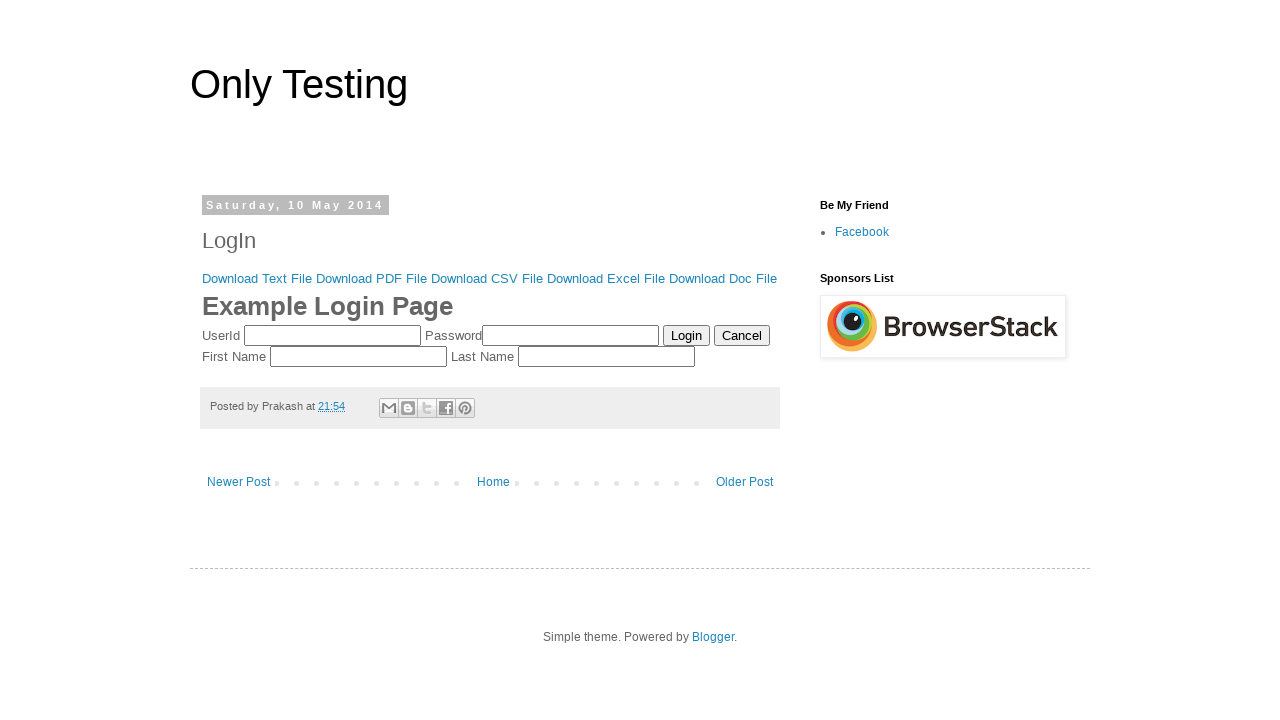

Waited 3 seconds for page to load
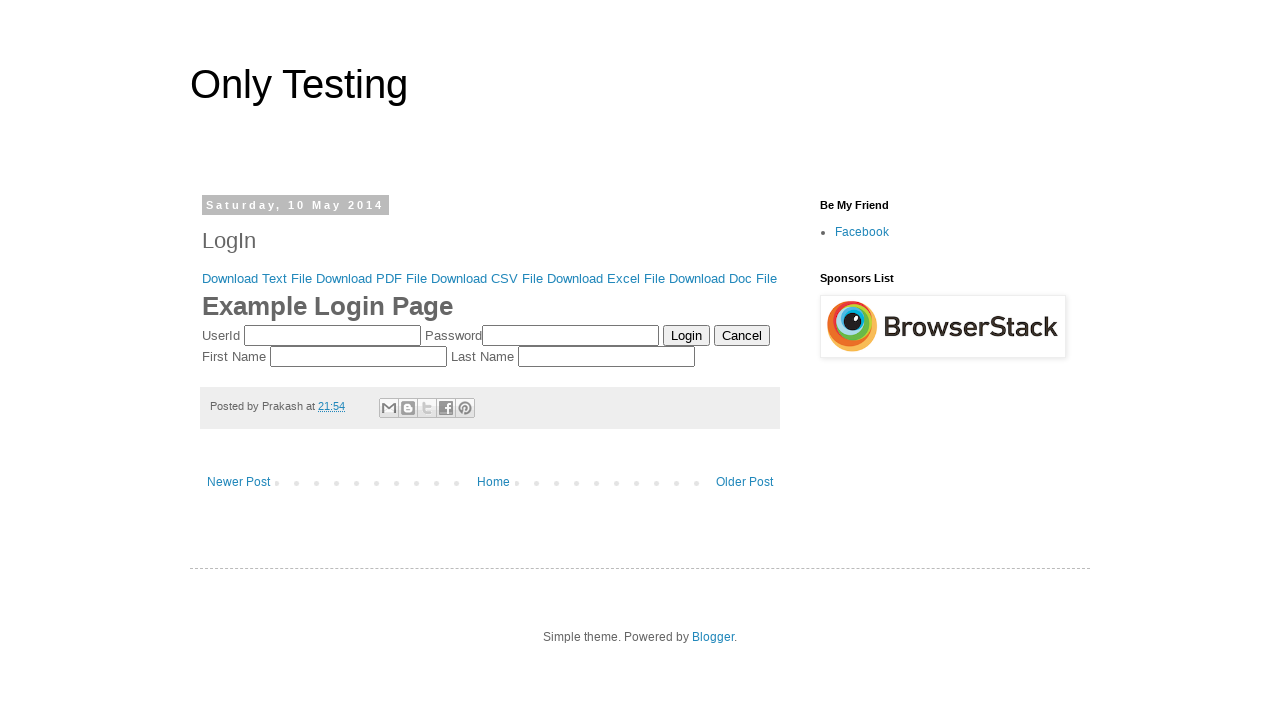

Clicked on the download link element at (257, 278) on xpath=//*[@id='post-body-4024384759750876807']/div[1]/div/a[1]
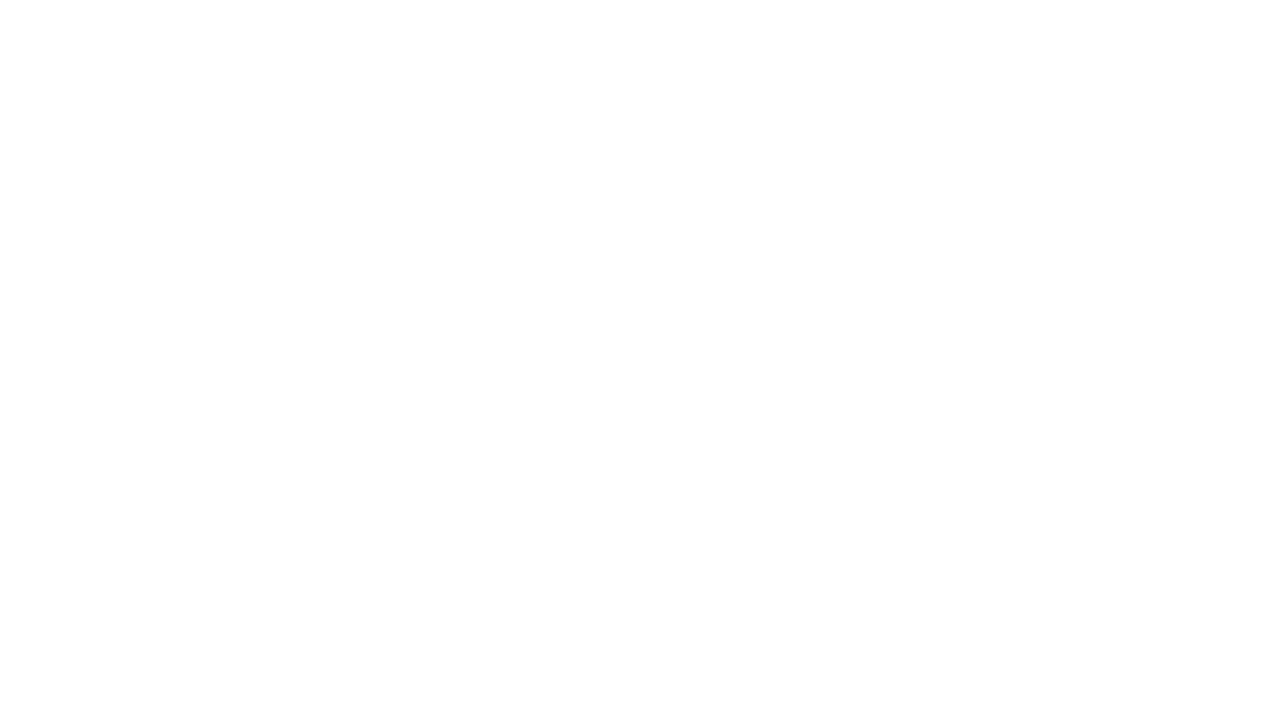

Waited 3 seconds for download action to complete
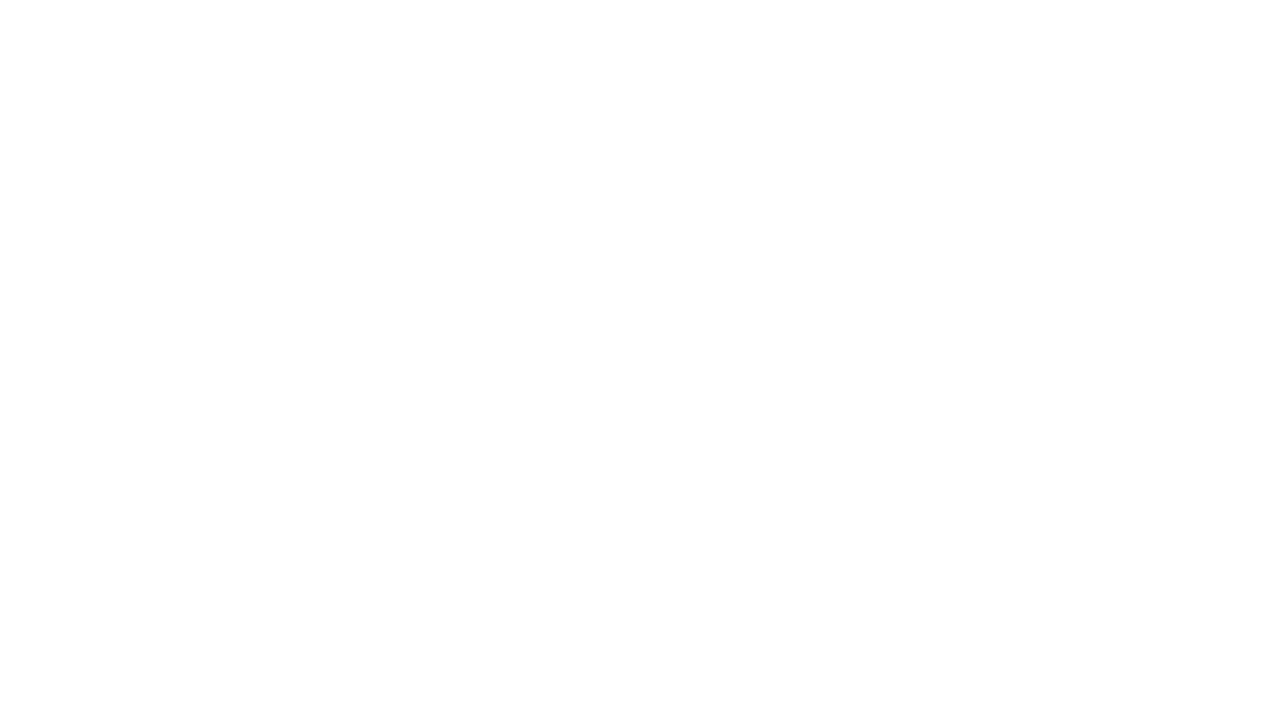

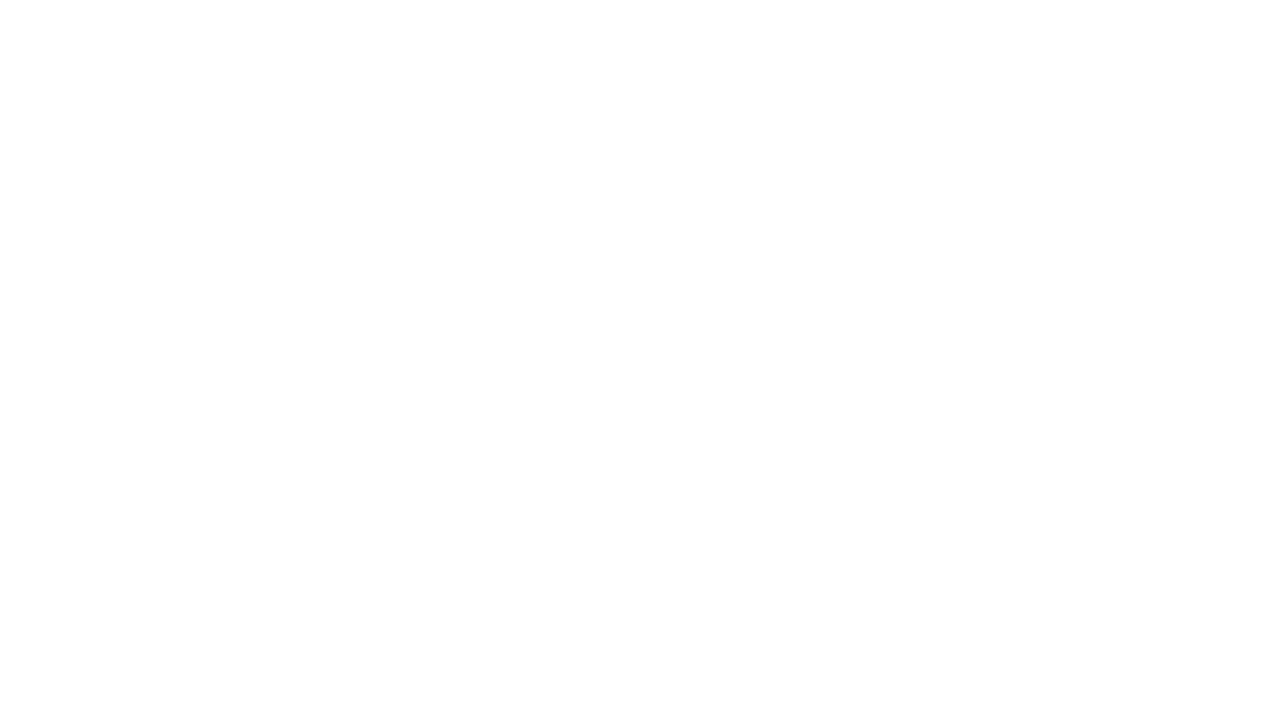